Tests clicking an Add Element button and verifying a new element is added to the page.

Starting URL: https://the-internet.herokuapp.com/add_remove_elements/

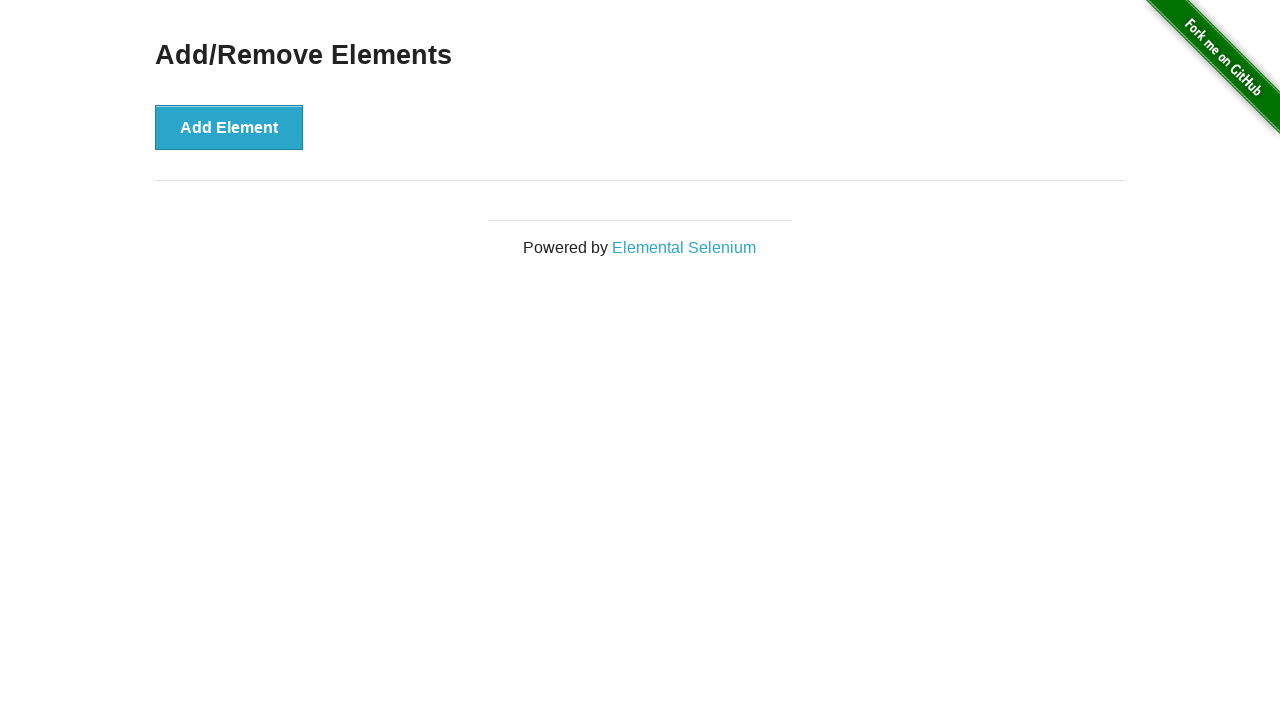

Waited for page to fully load (networkidle)
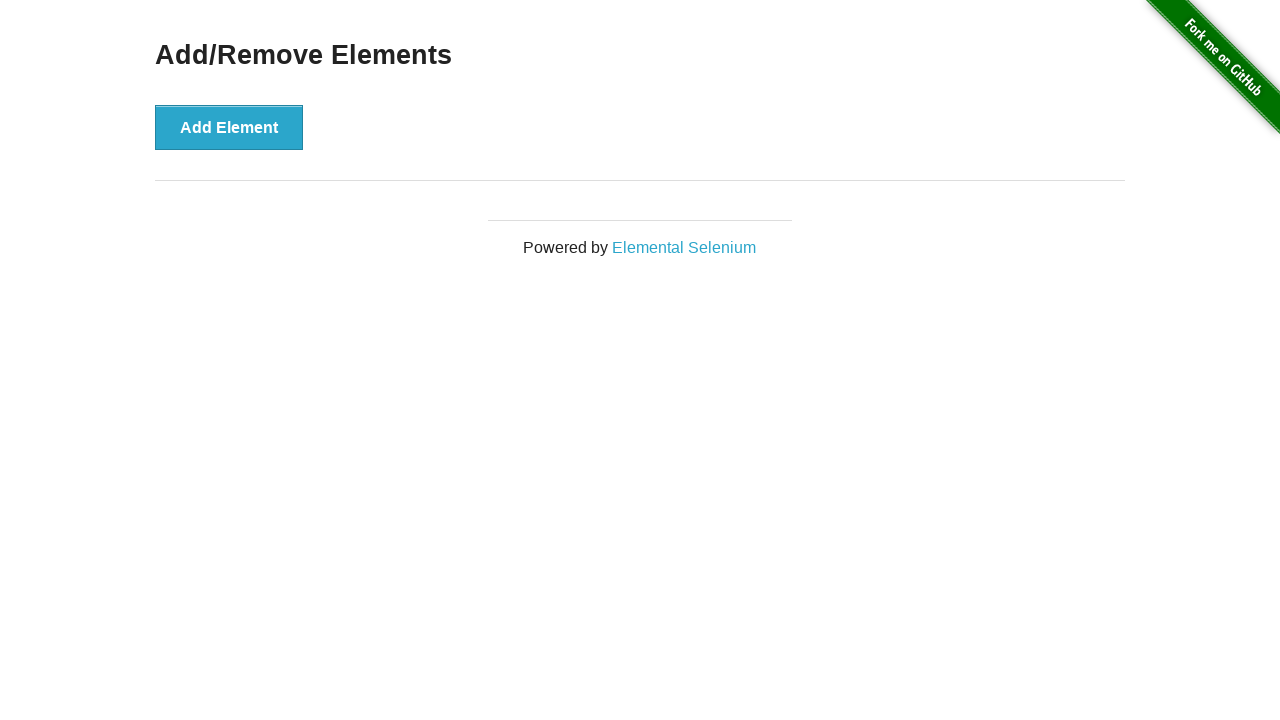

Clicked the Add Element button at (229, 127) on internal:role=button[name="Add Element"i]
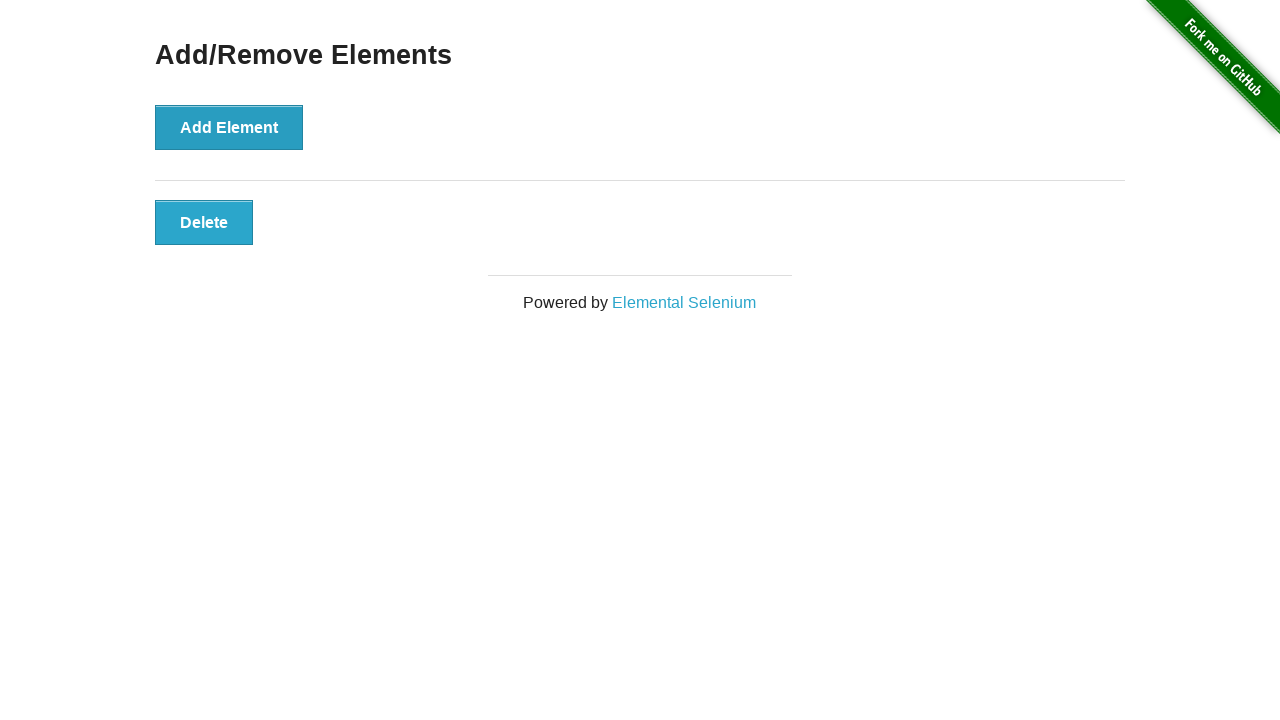

Verified that a new element with class 'added-manually' was added to the page
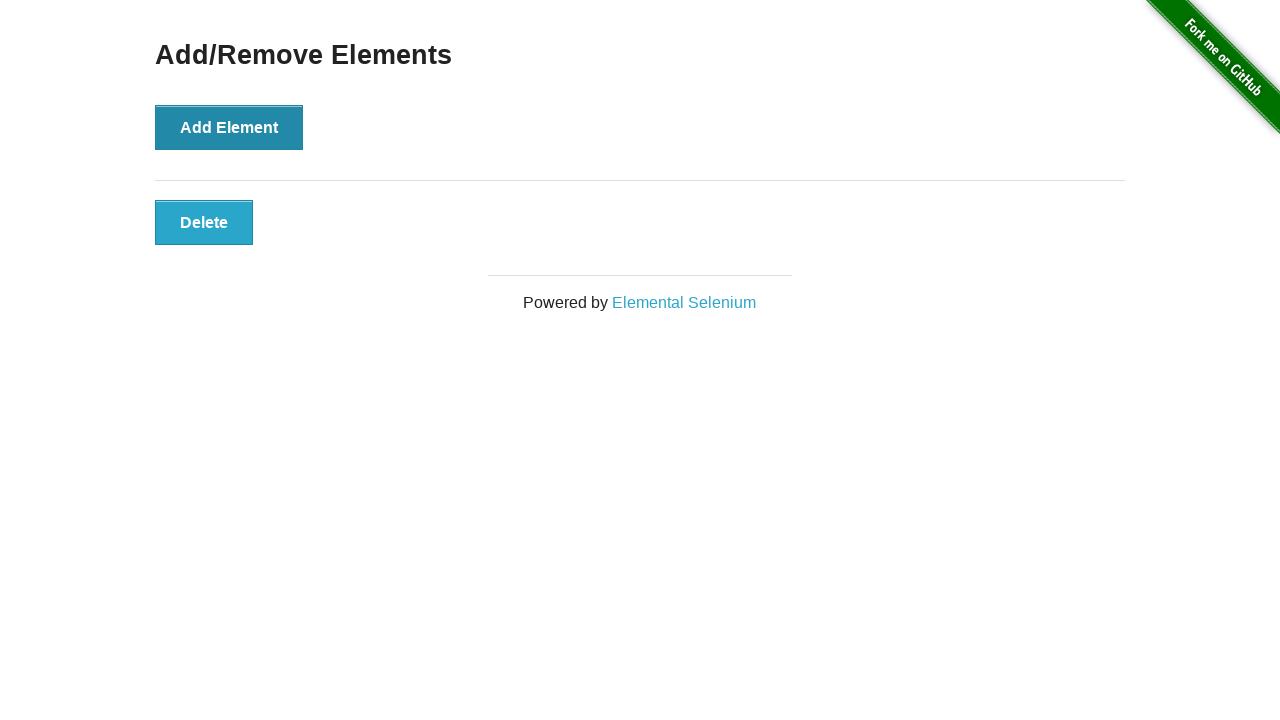

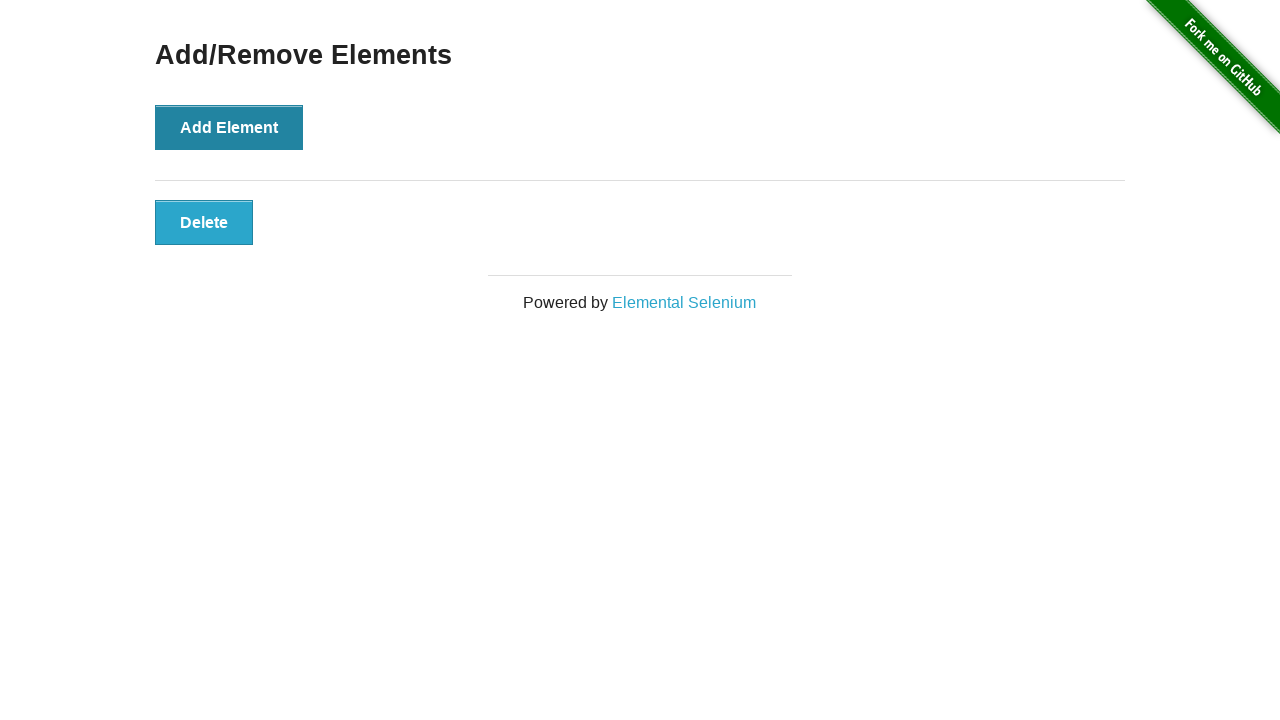